Tests the quickbar search functionality by typing a search query, verifying dropdown suggestions appear with proper ARIA attributes, navigating options with keyboard, and selecting a result.

Starting URL: https://serlo.org/

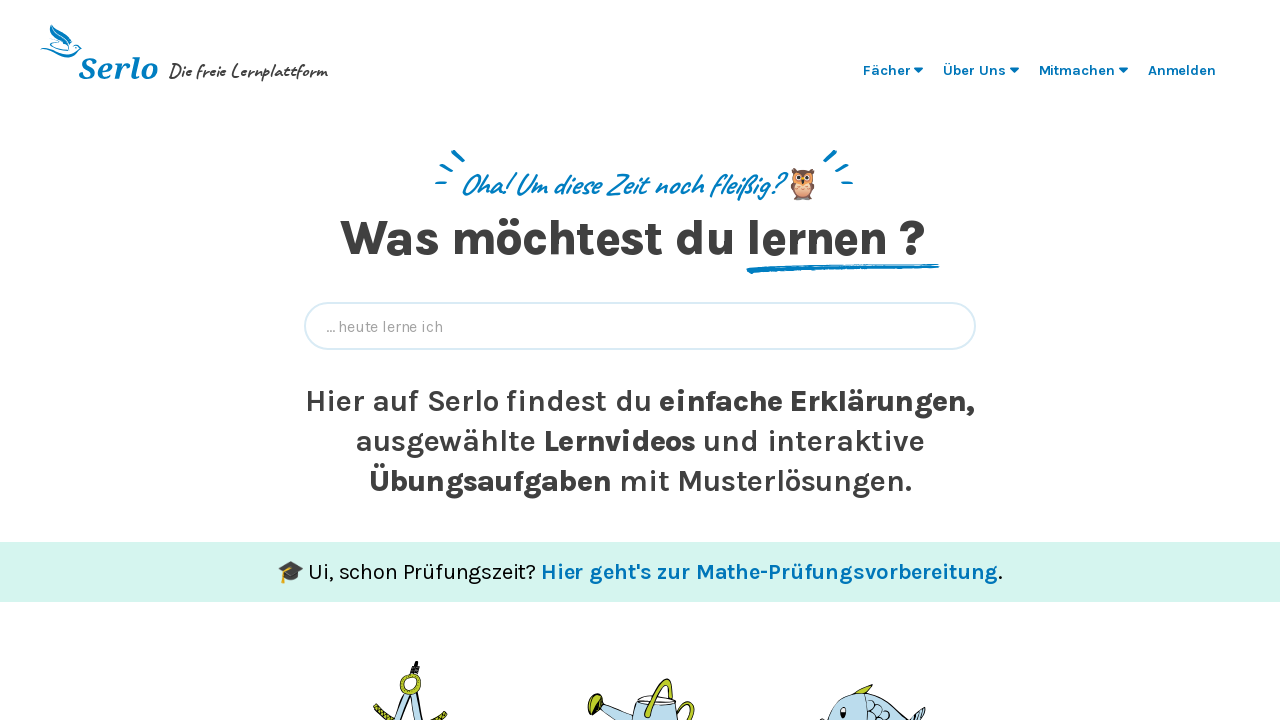

Clicked quickbar input field at (640, 326) on [data-qa='quickbar-input']
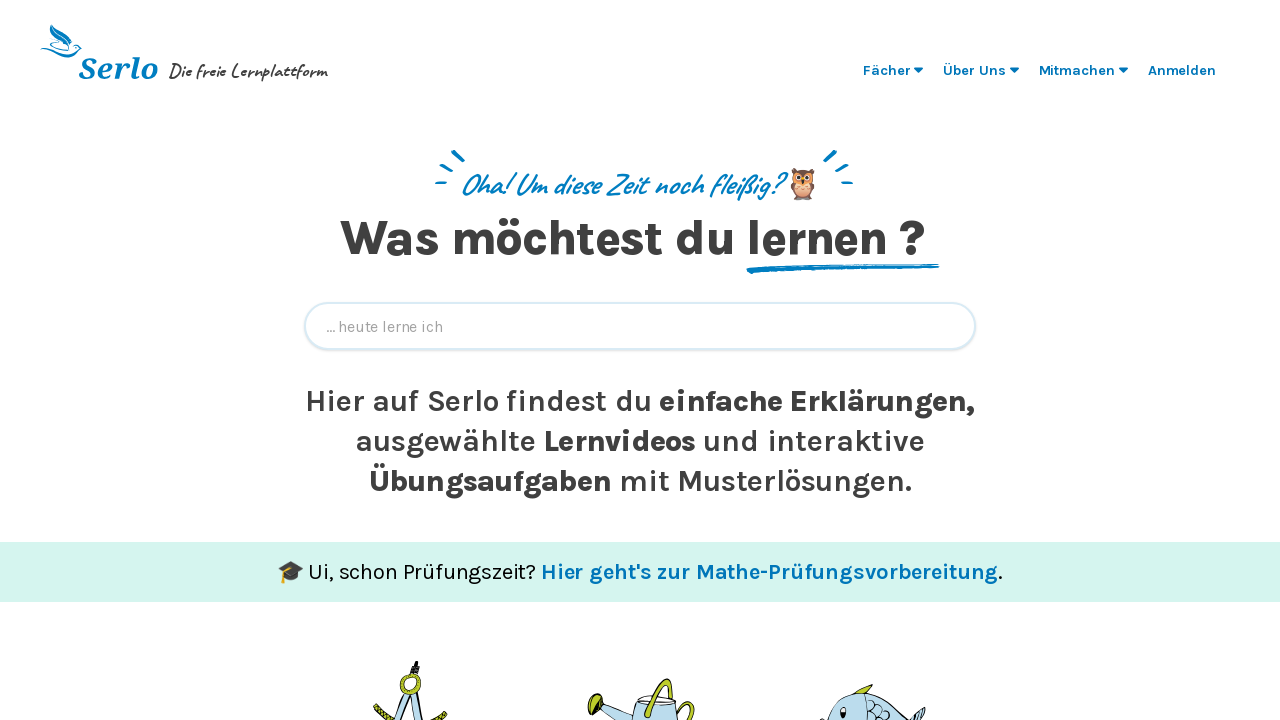

Typed 'Vektor' into quickbar search field
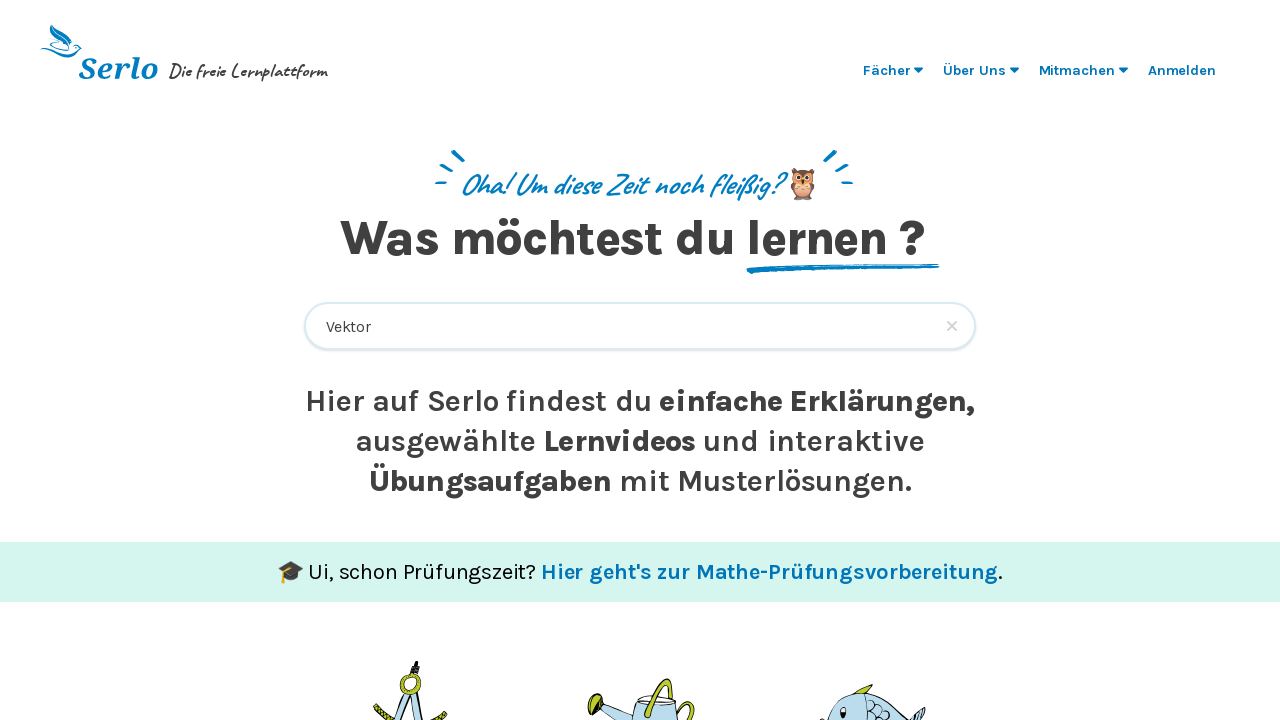

Dropdown suggestion 'Kreuzprodukt' appeared
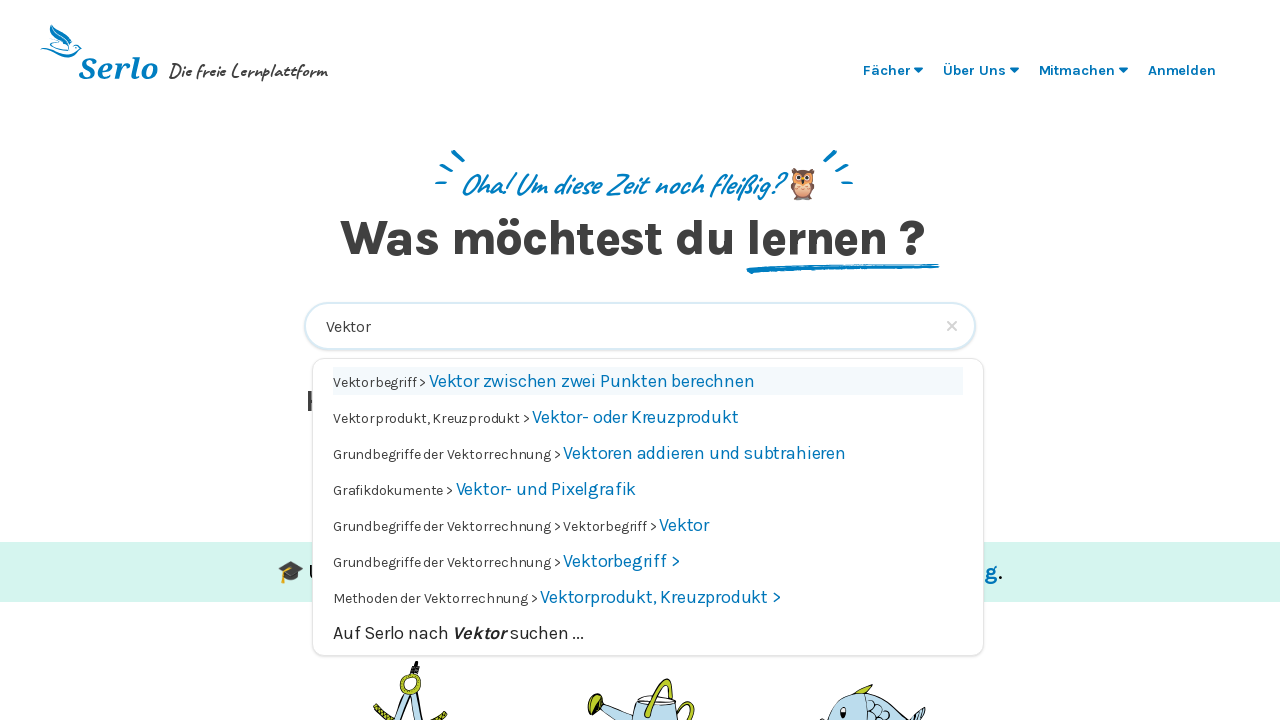

Quickbar combobox overlay is visible
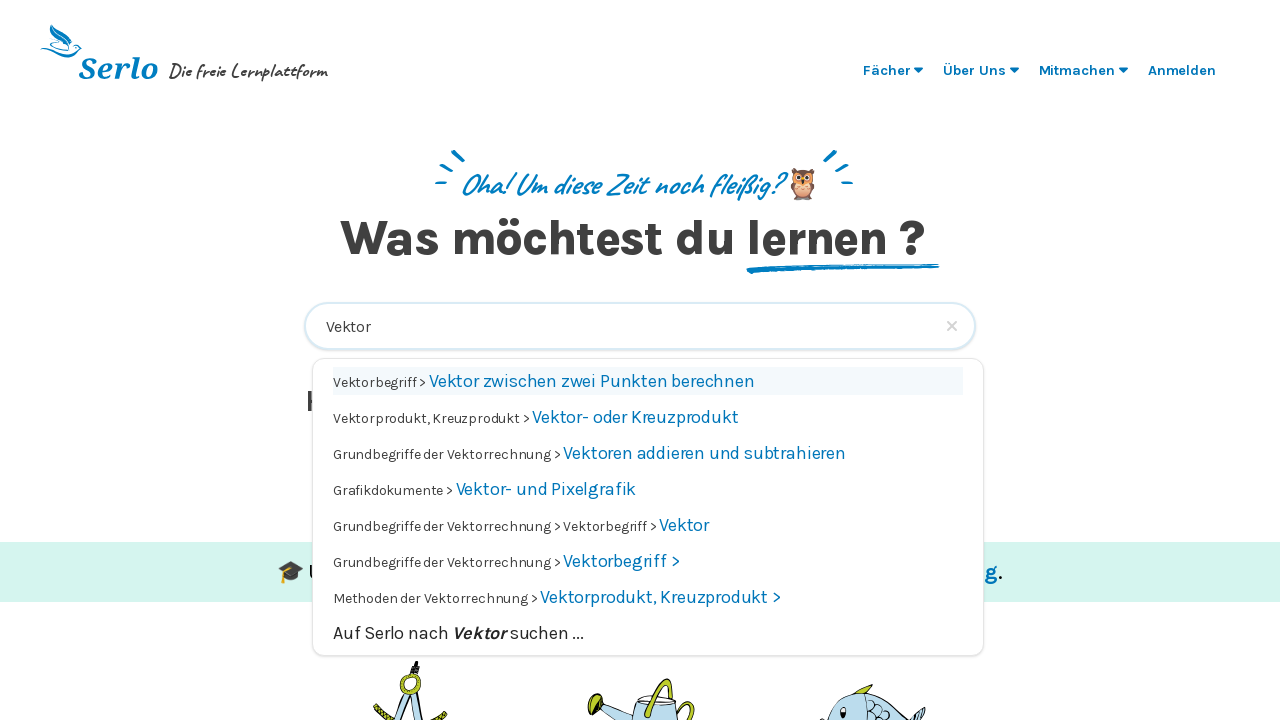

Suggestion 'Vektorbegriff' is visible
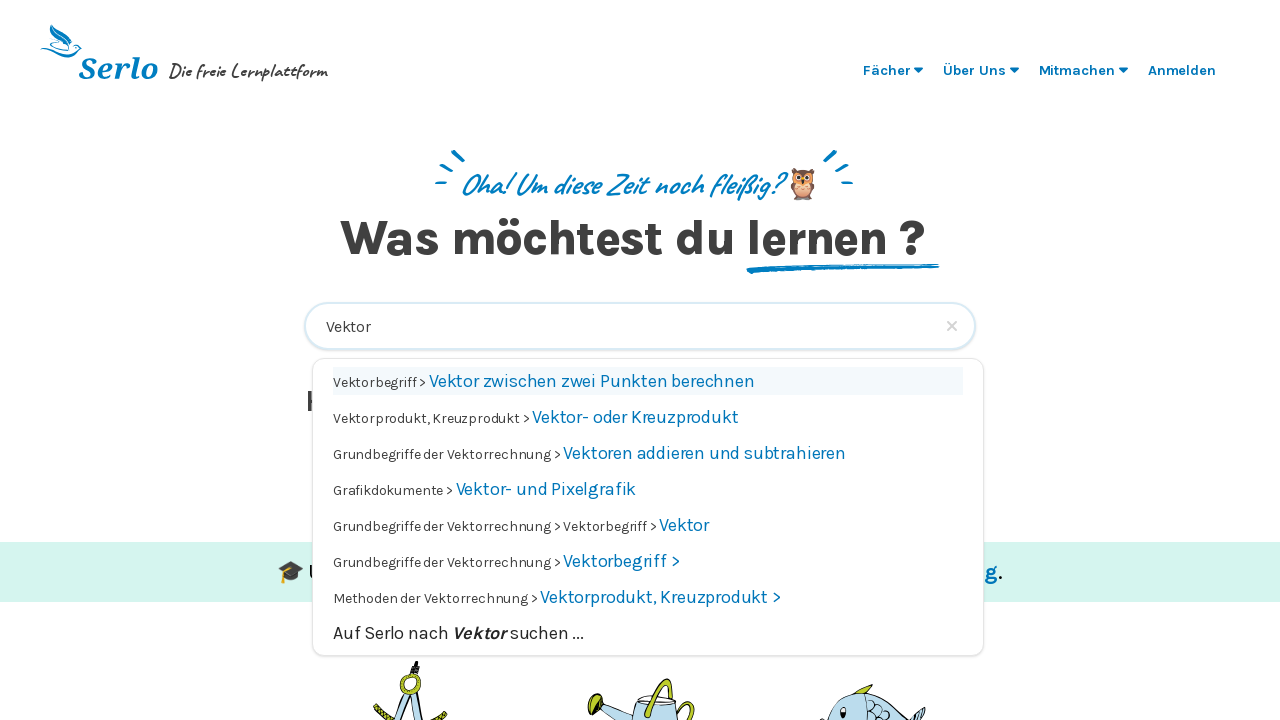

Suggestion 'Auf Serlo nach' is visible
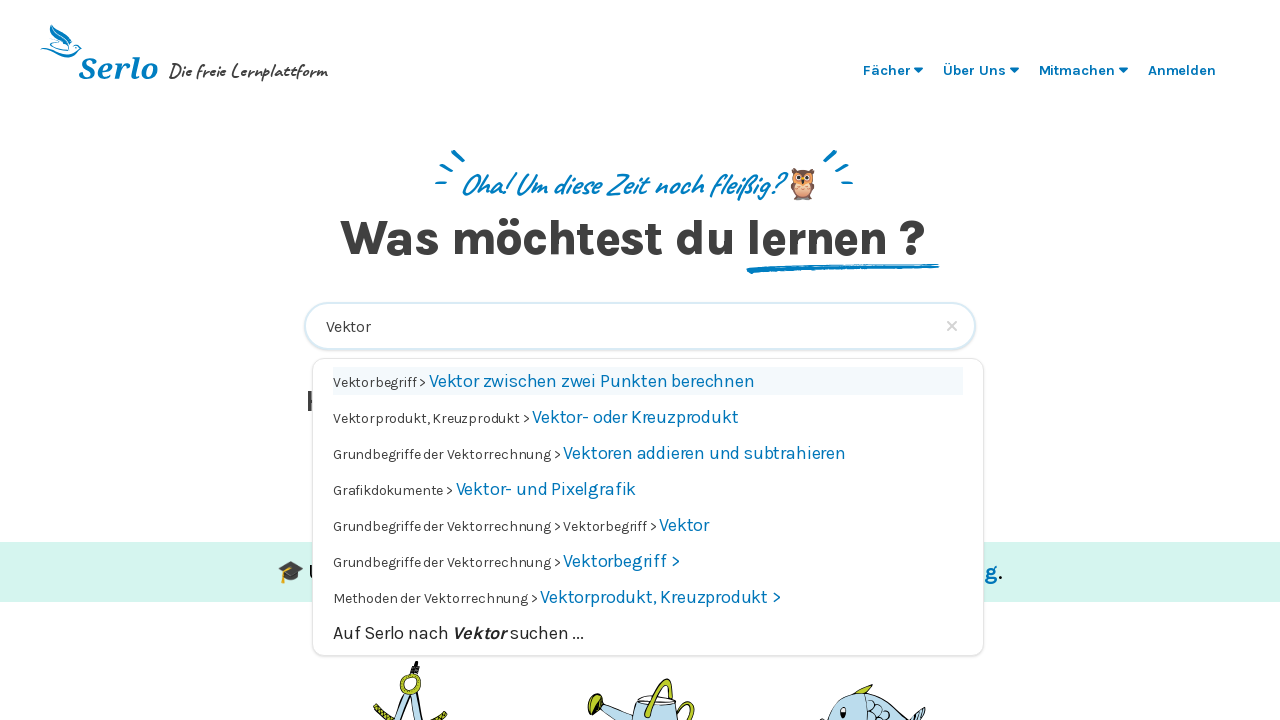

Pressed ArrowDown to navigate to next suggestion
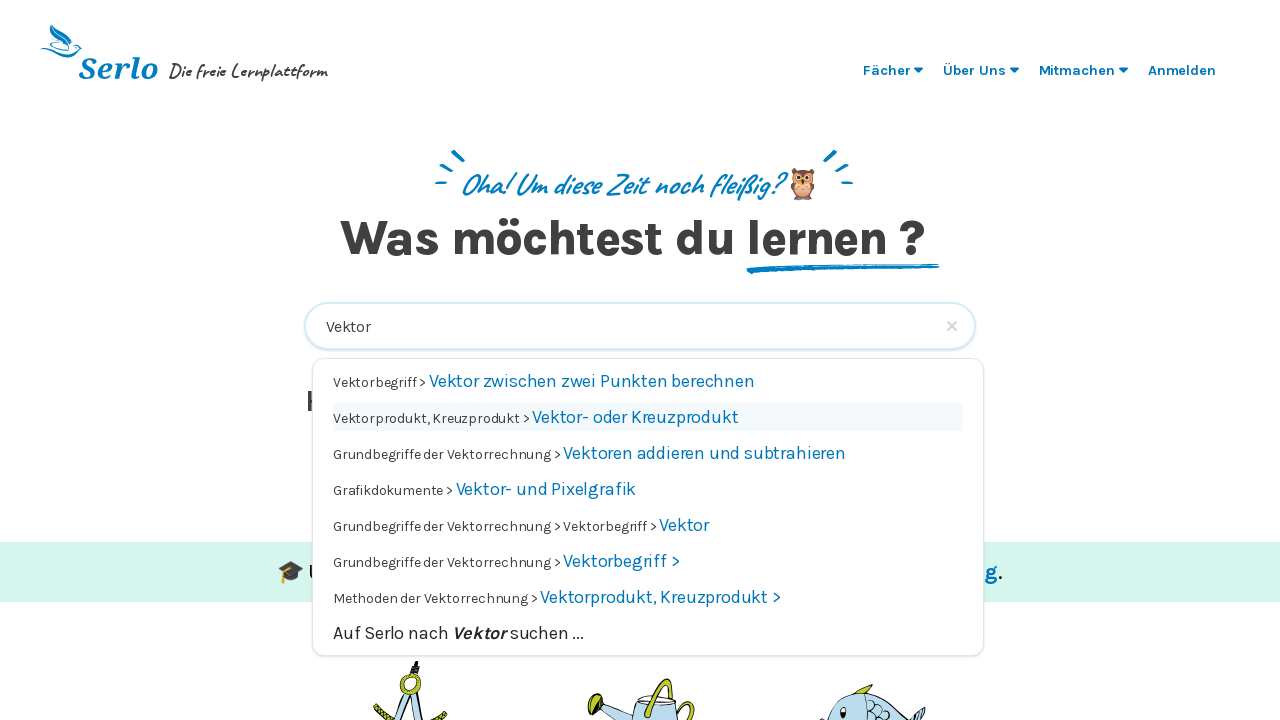

Waited 200ms after ArrowDown navigation
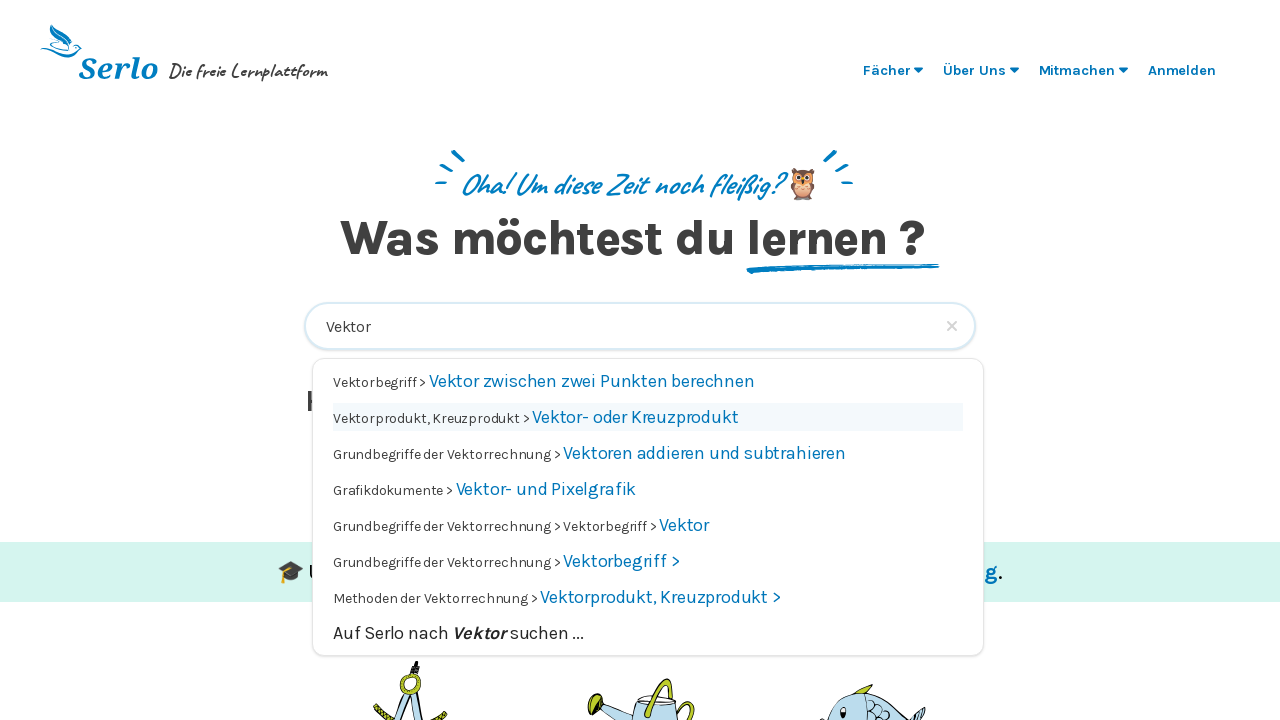

Pressed ArrowUp to navigate to previous suggestion
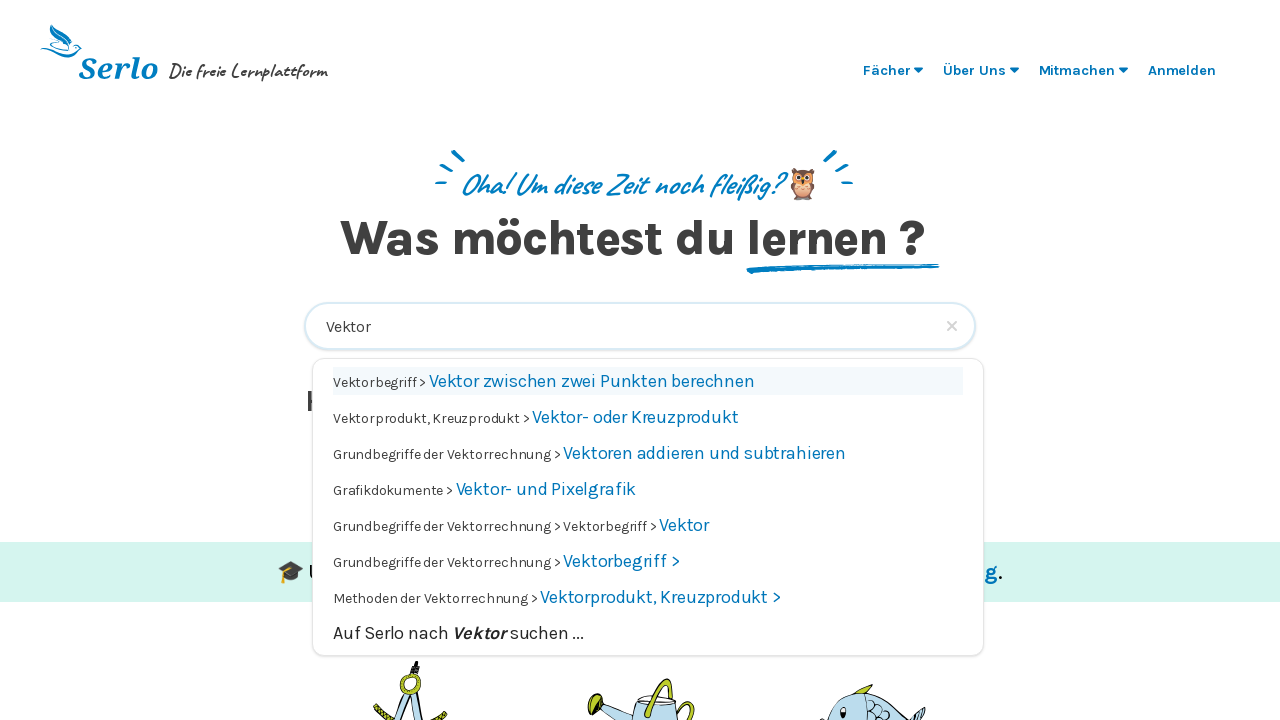

Waited 200ms after ArrowUp navigation
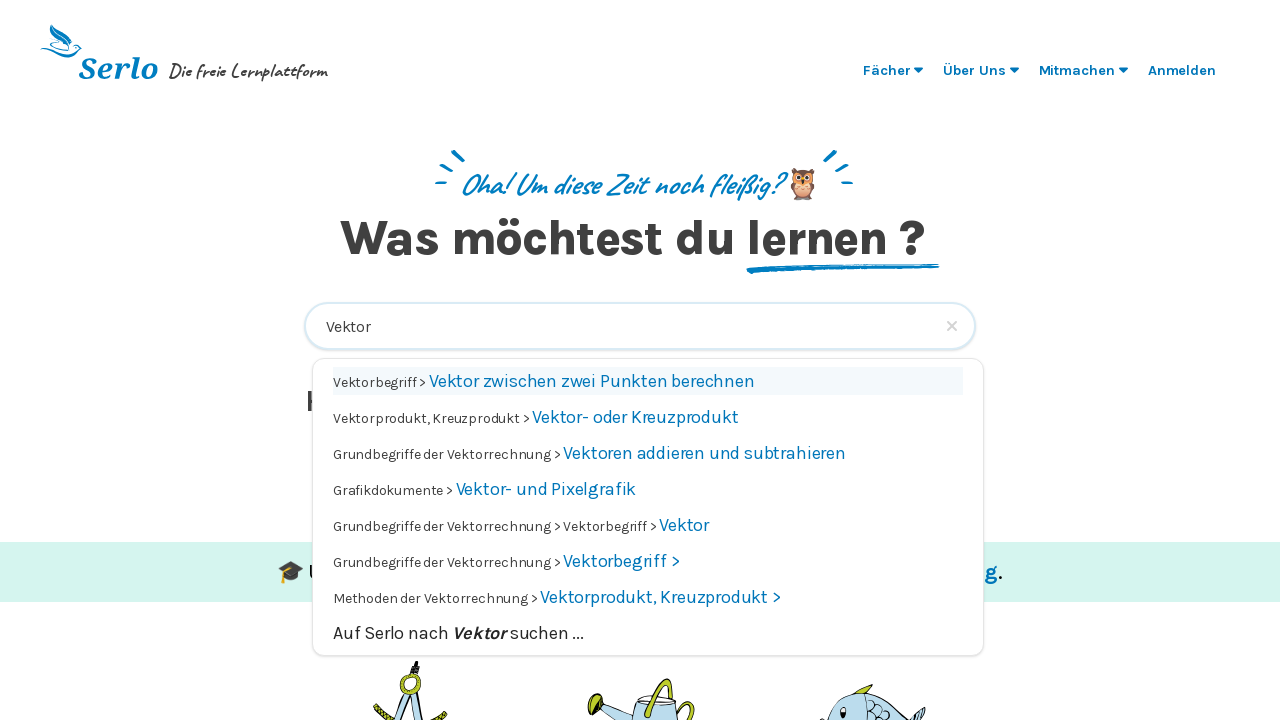

Pressed Enter to select highlighted suggestion
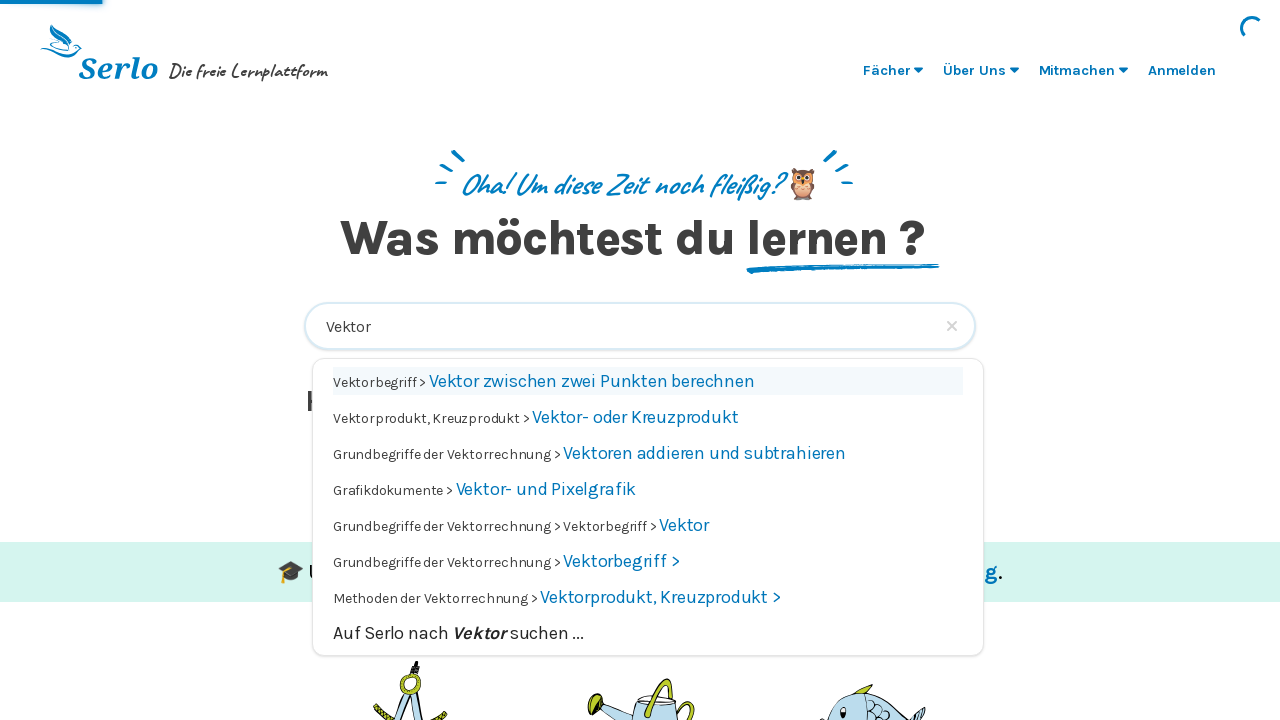

Navigated to result page with URL containing '/1775'
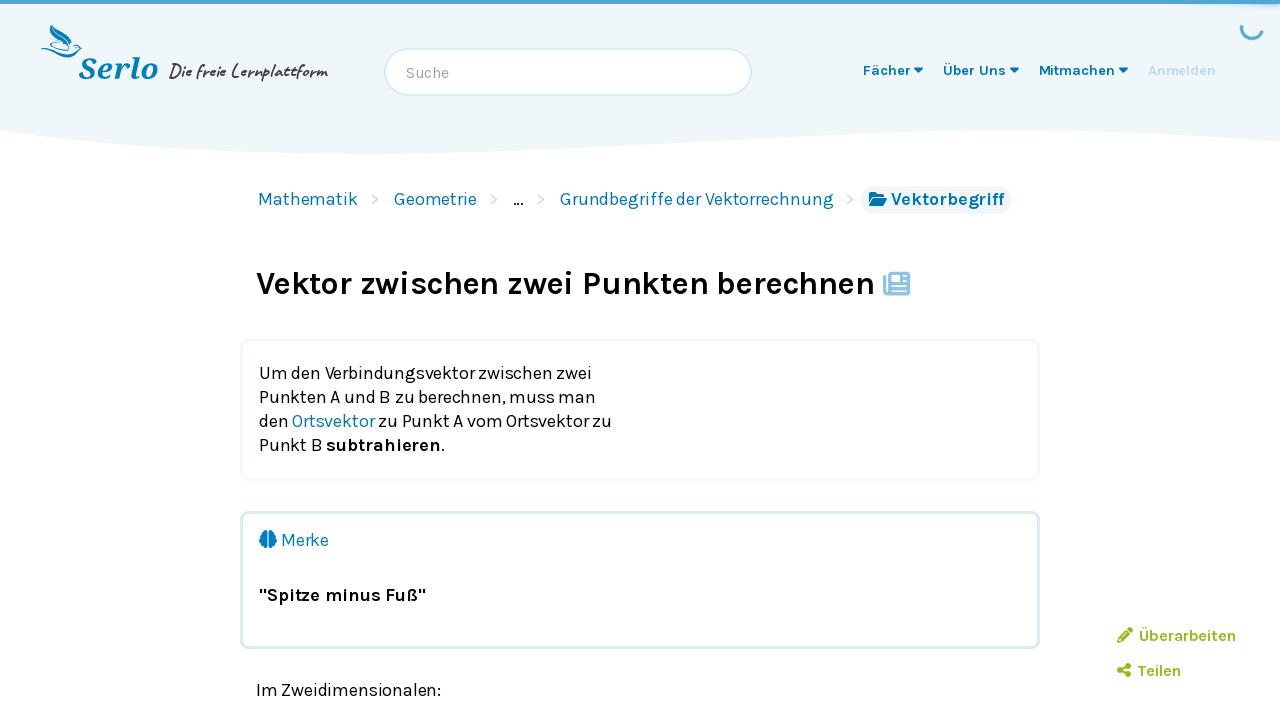

Navigated back to Serlo home page
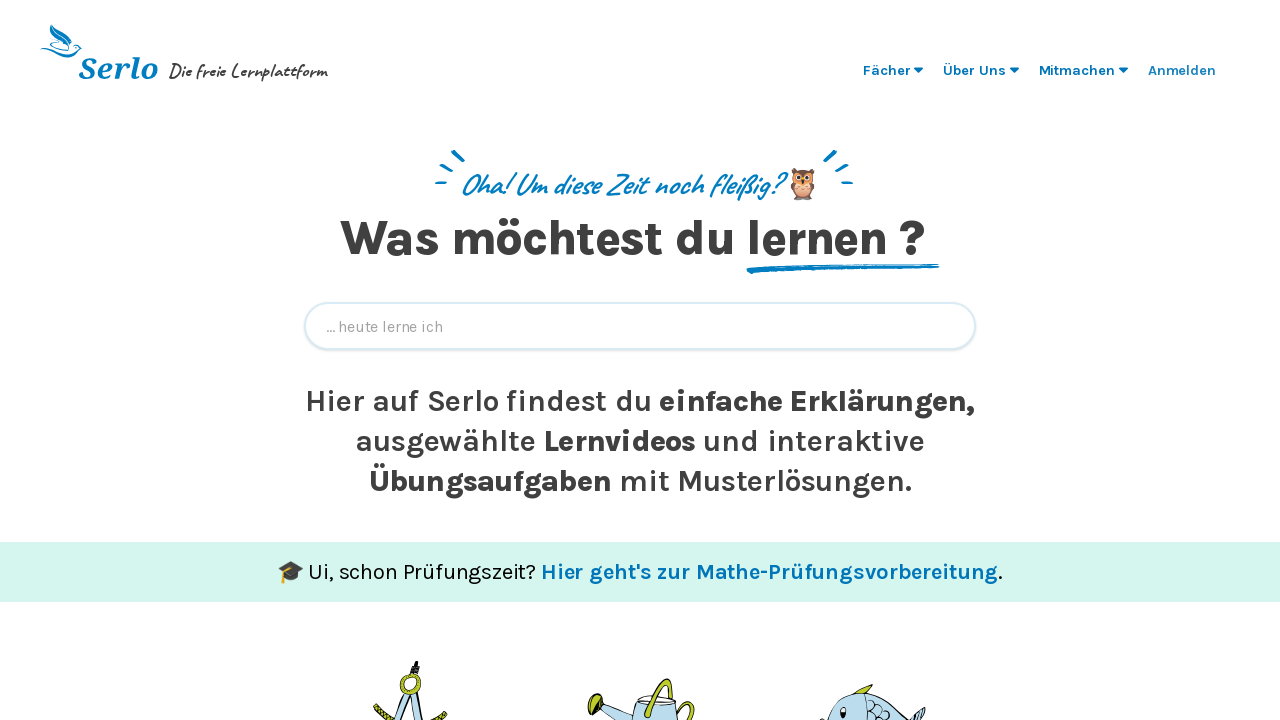

Clicked quickbar input field for second search at (640, 326) on [data-qa='quickbar-input']
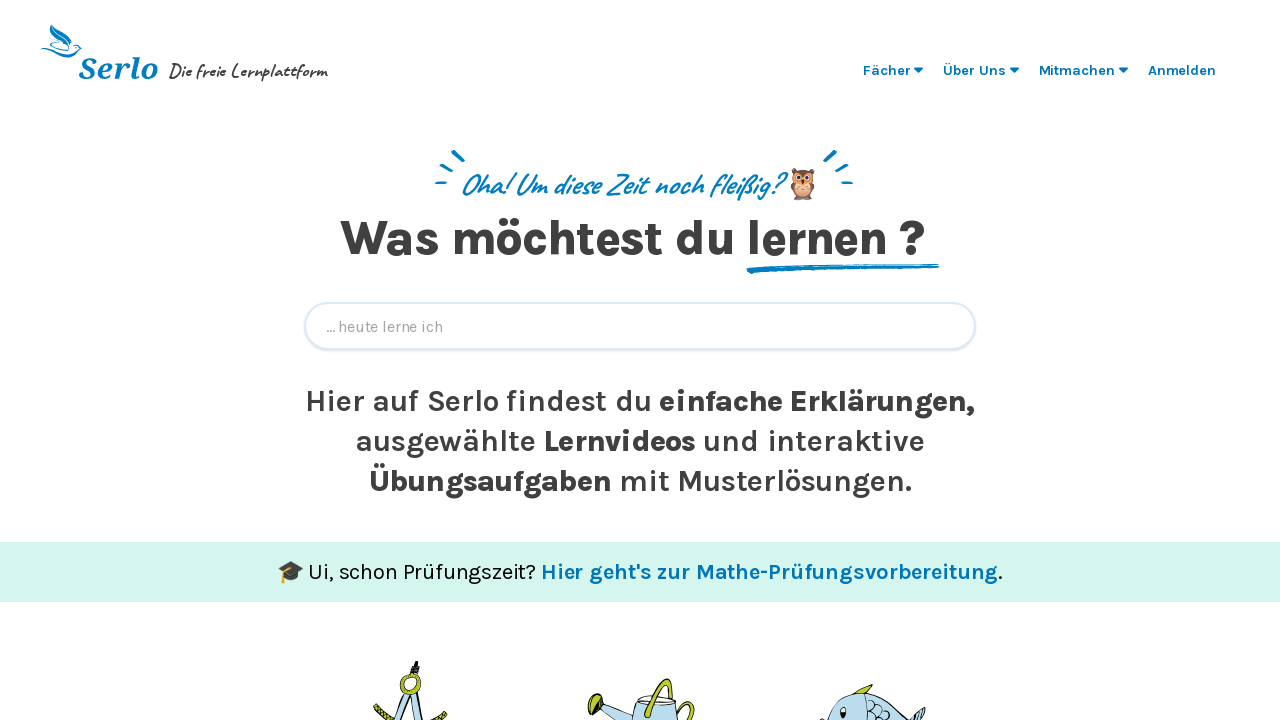

Typed 'Aufgaben Baumdiagramm' into quickbar search field
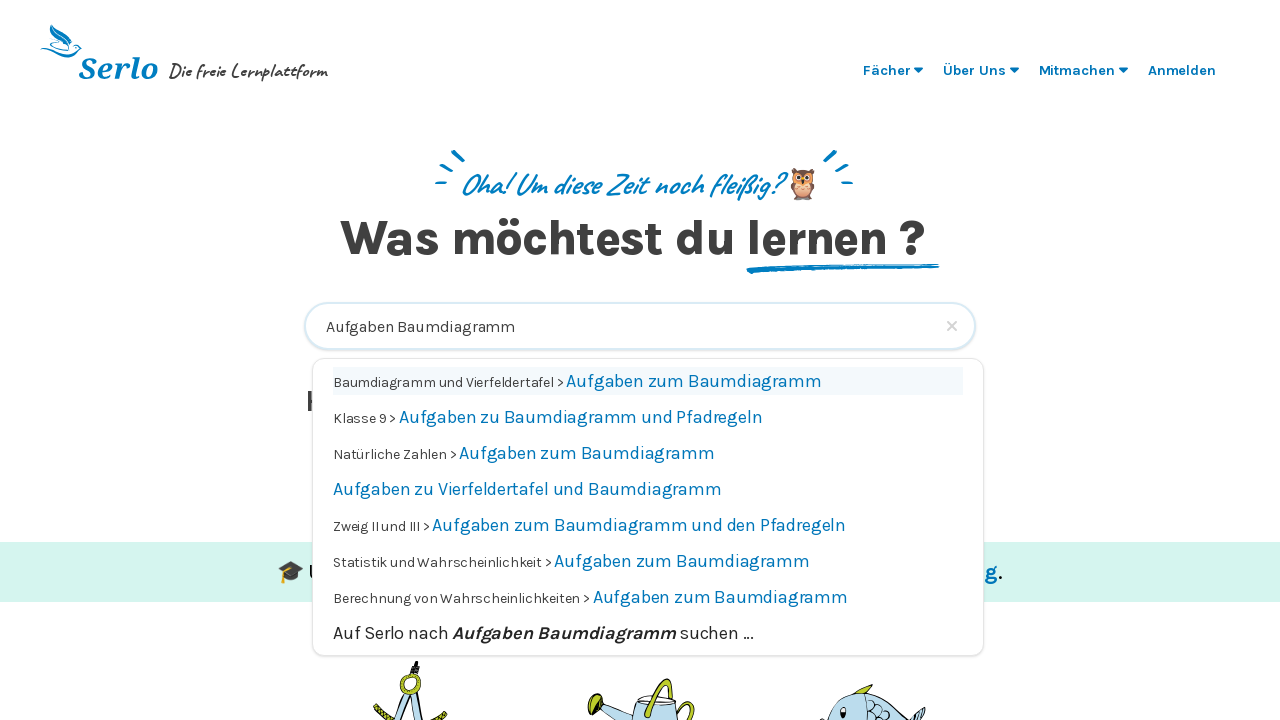

Clicked on suggestion 'Aufgaben zum Baumdiagramm' at (694, 381) on text=Aufgaben zum Baumdiagramm
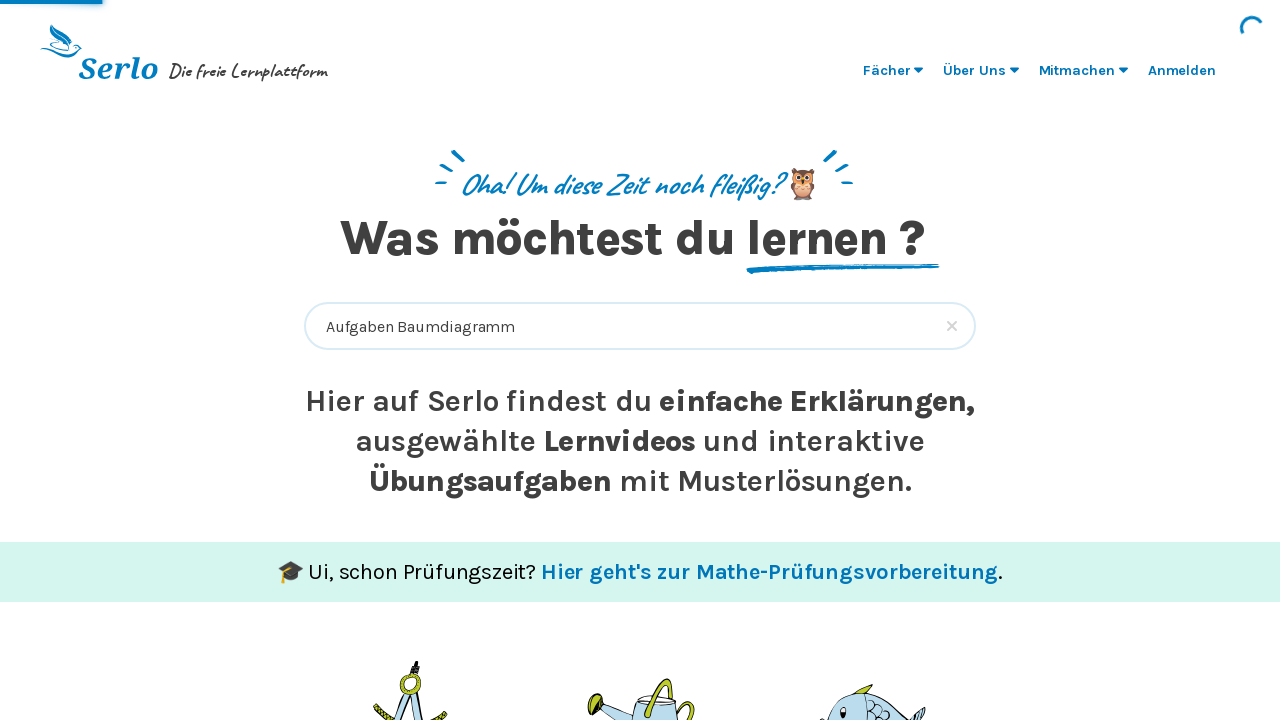

Navigated to result page with URL containing '/25616'
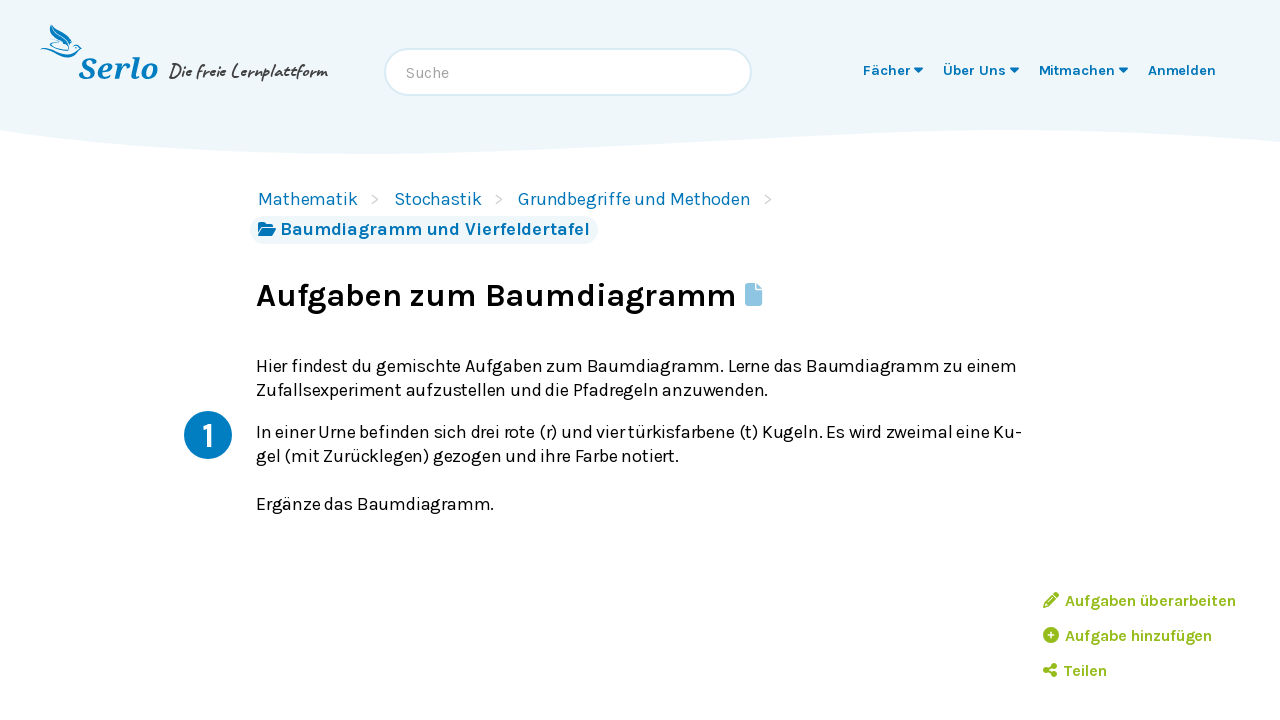

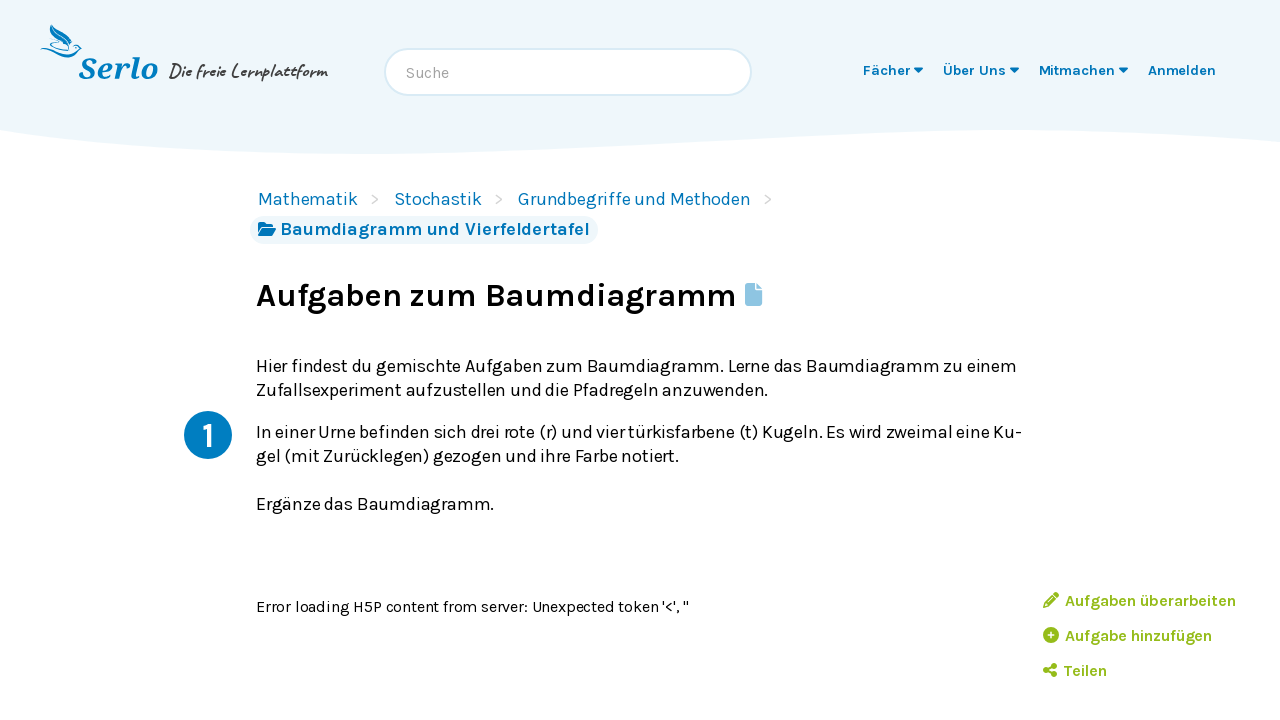